Navigates to the Selenium HQ website homepage

Starting URL: https://www.seleniumhq.org/

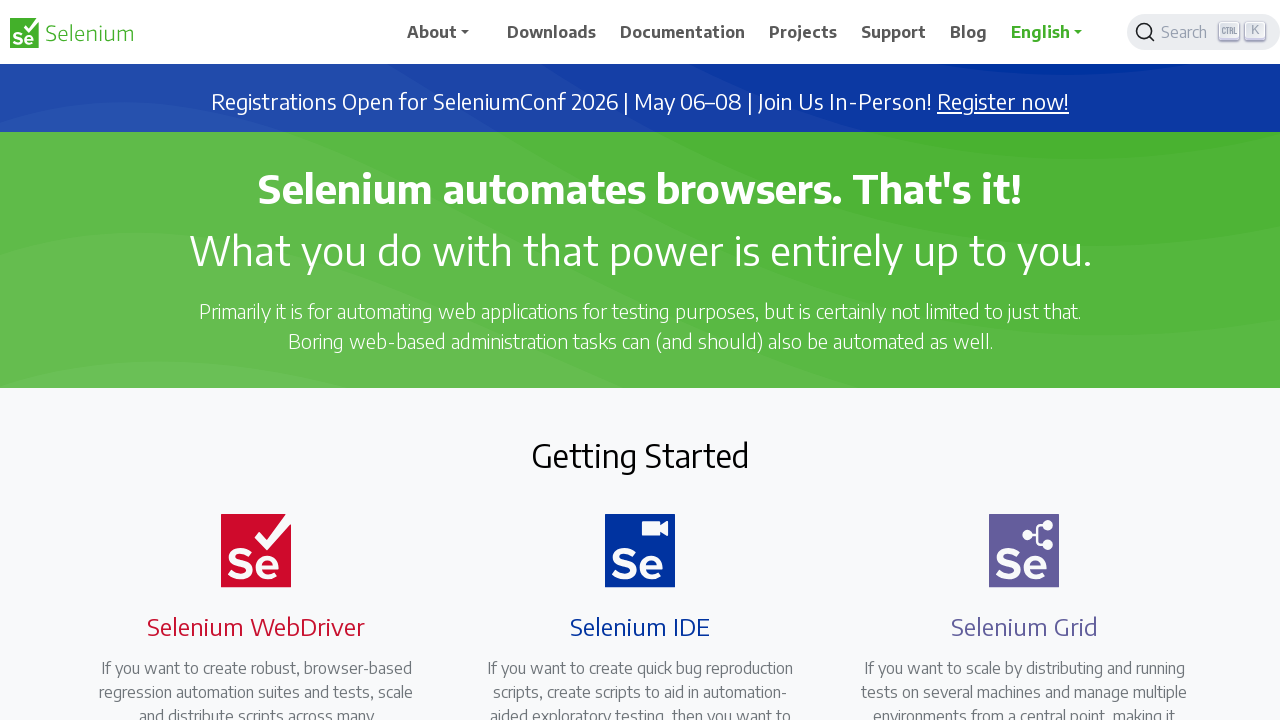

Navigated to Selenium HQ website homepage
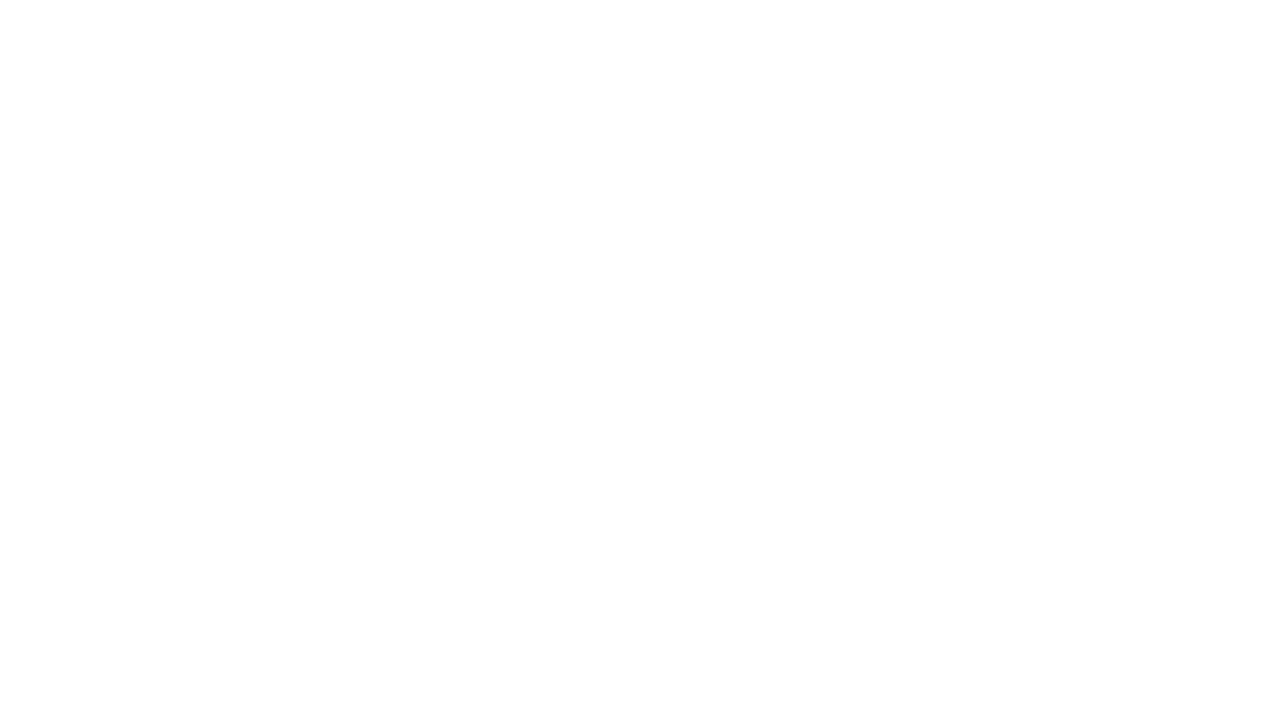

Selenium HQ homepage loaded successfully
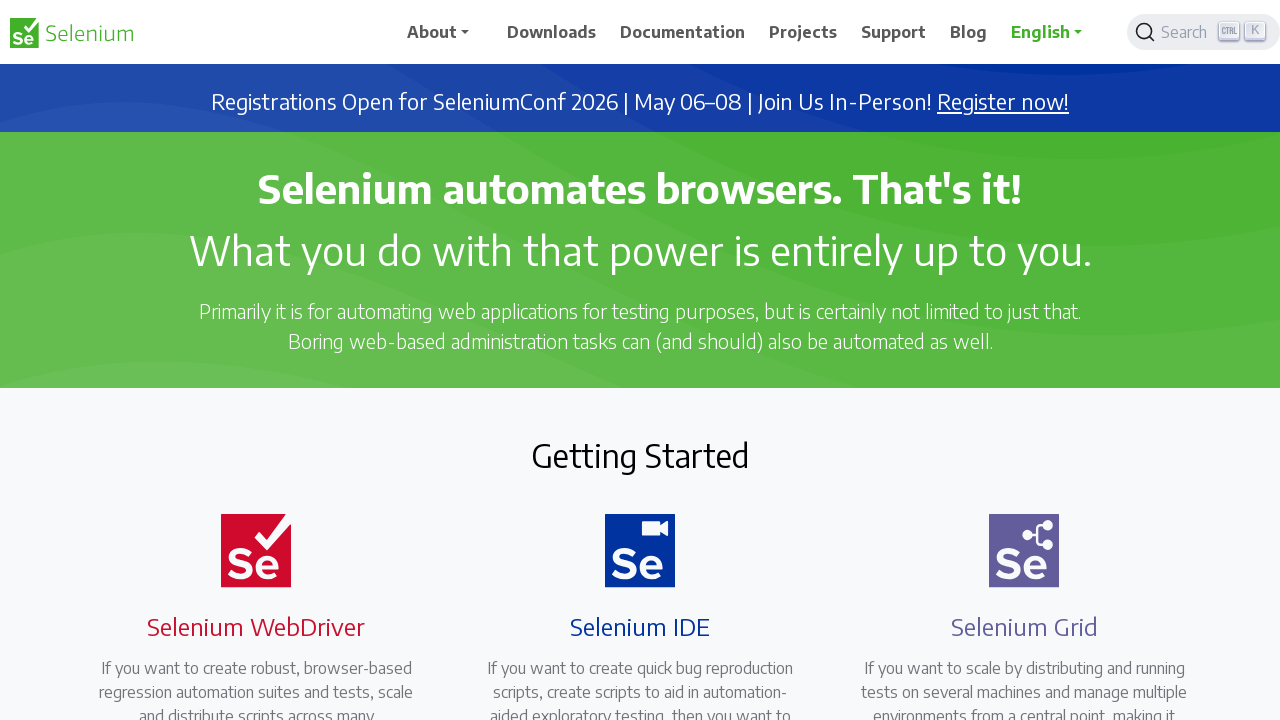

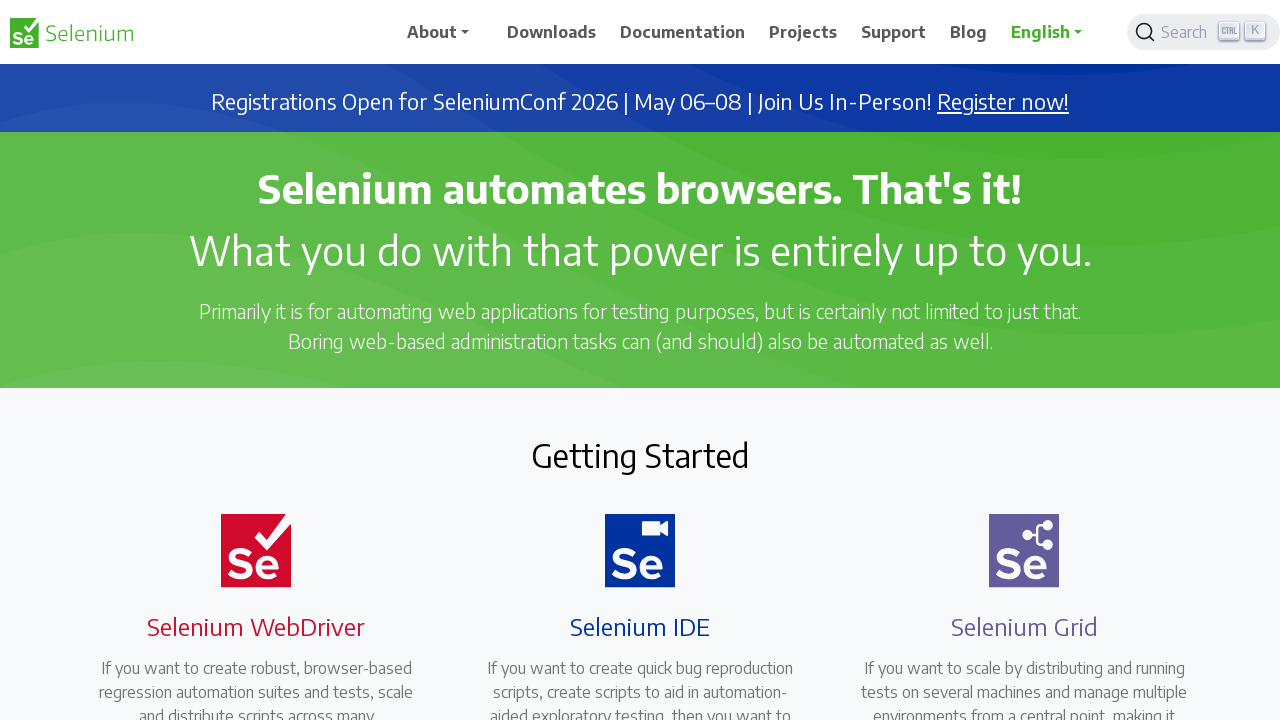